Tests Bootstrap dropdown functionality by clicking to open a dropdown menu and selecting the "CSS" option from the list

Starting URL: http://seleniumpractise.blogspot.com/2016/08/bootstrap-dropdown-example-for-selenium.html

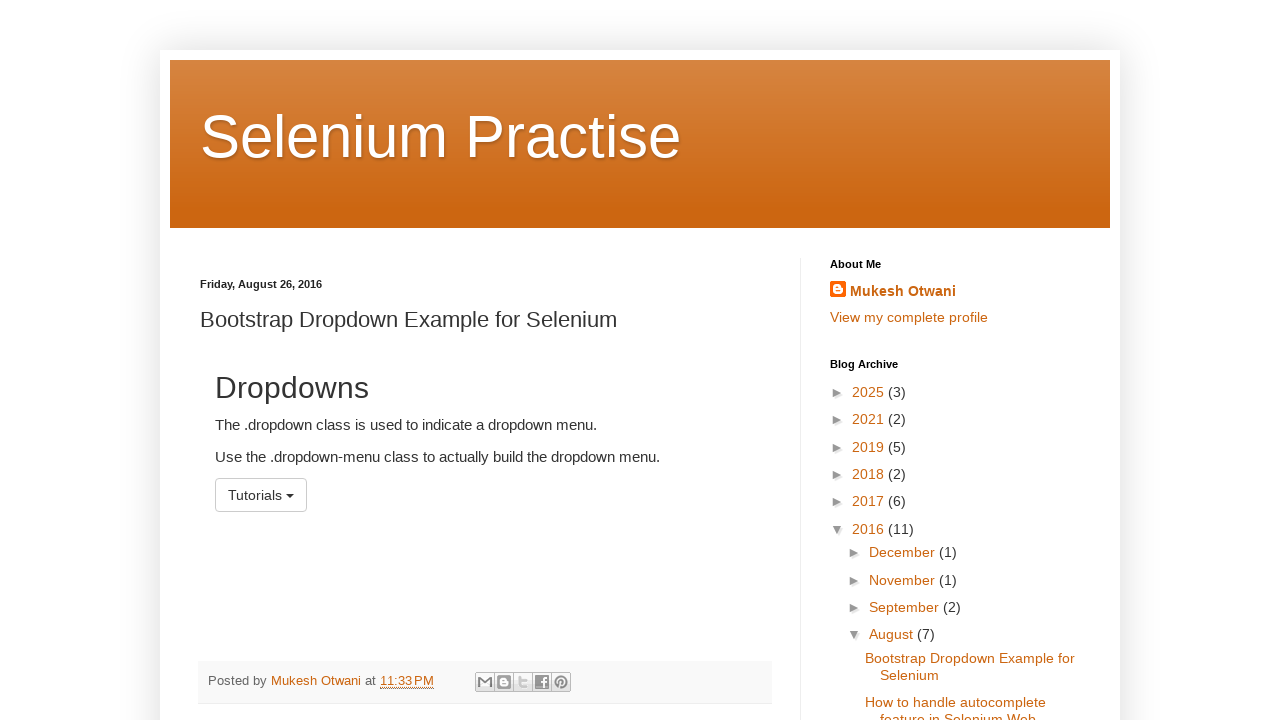

Clicked on dropdown menu button to open it at (261, 495) on xpath=//*[@id='menu1']
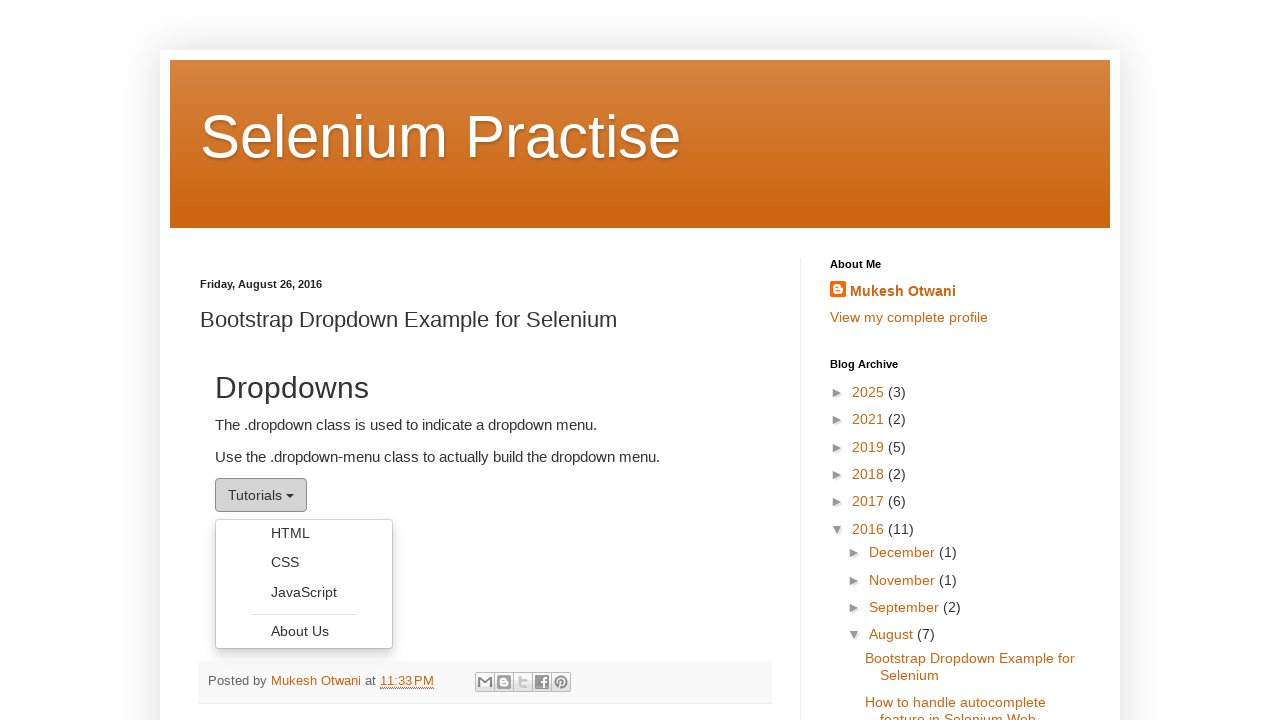

Dropdown menu items are now visible
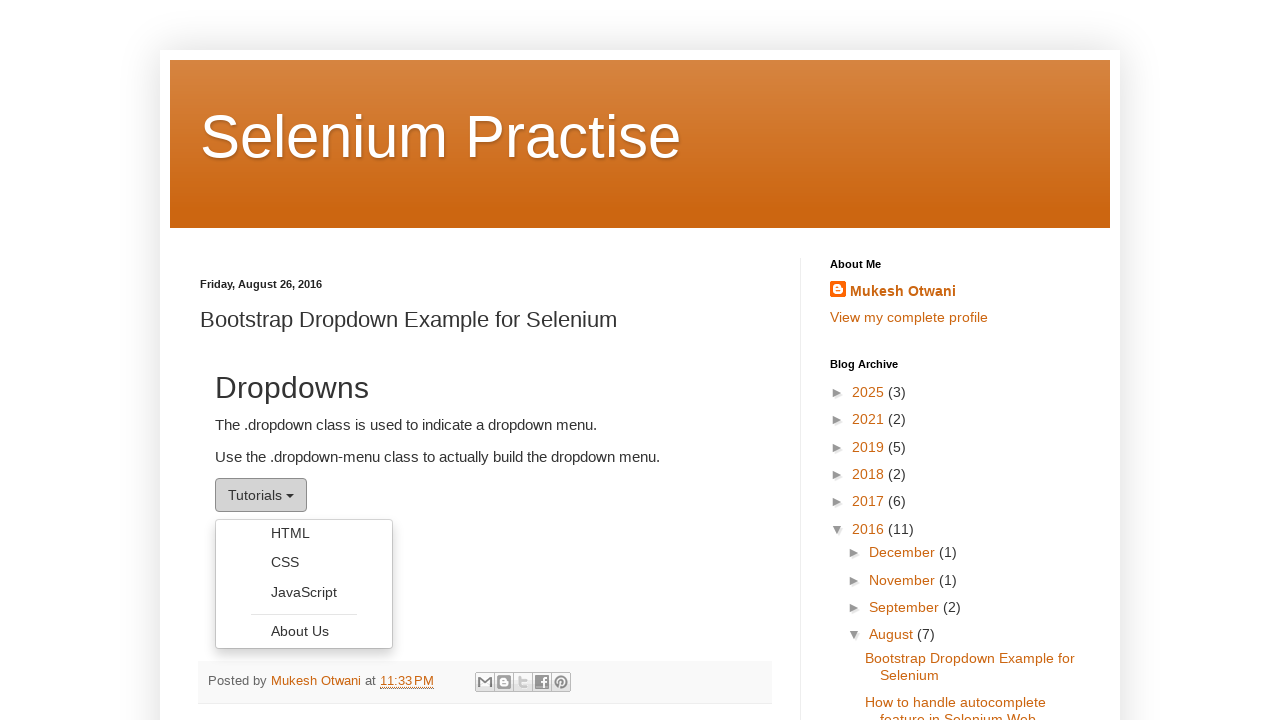

Clicked on 'CSS' option from dropdown menu at (304, 562) on xpath=//ul[@role='menu']//li/a >> nth=1
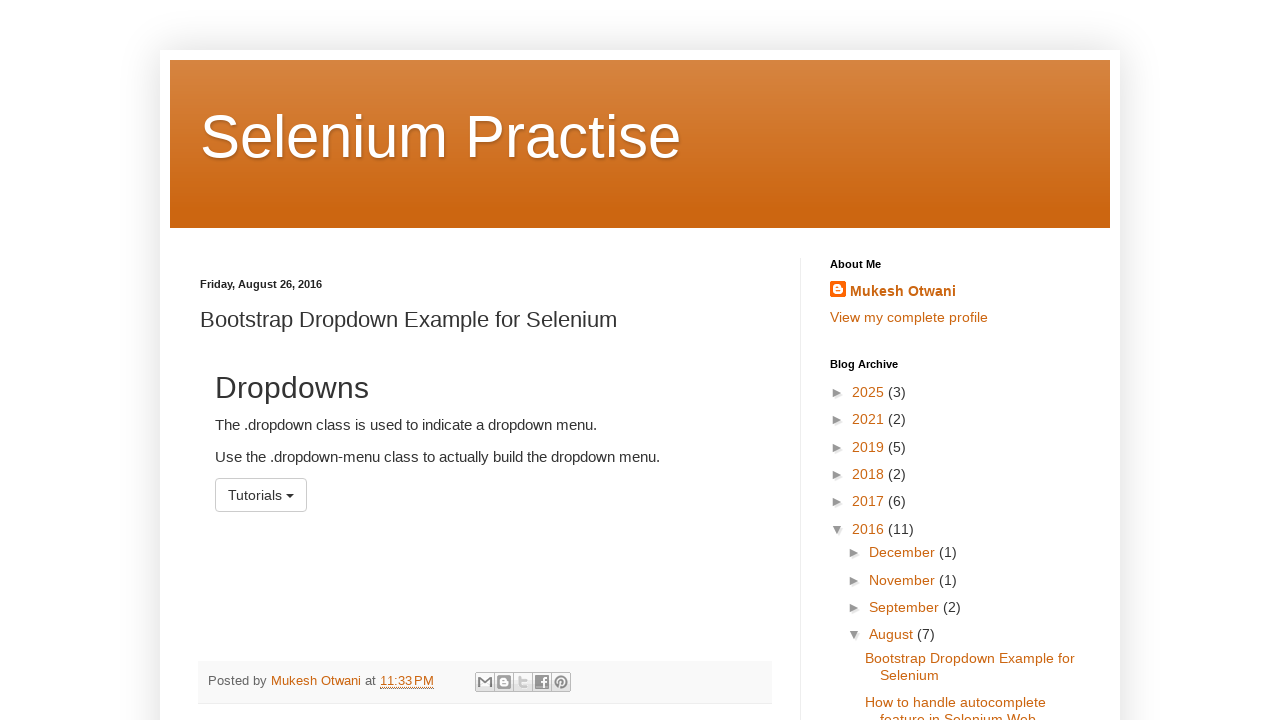

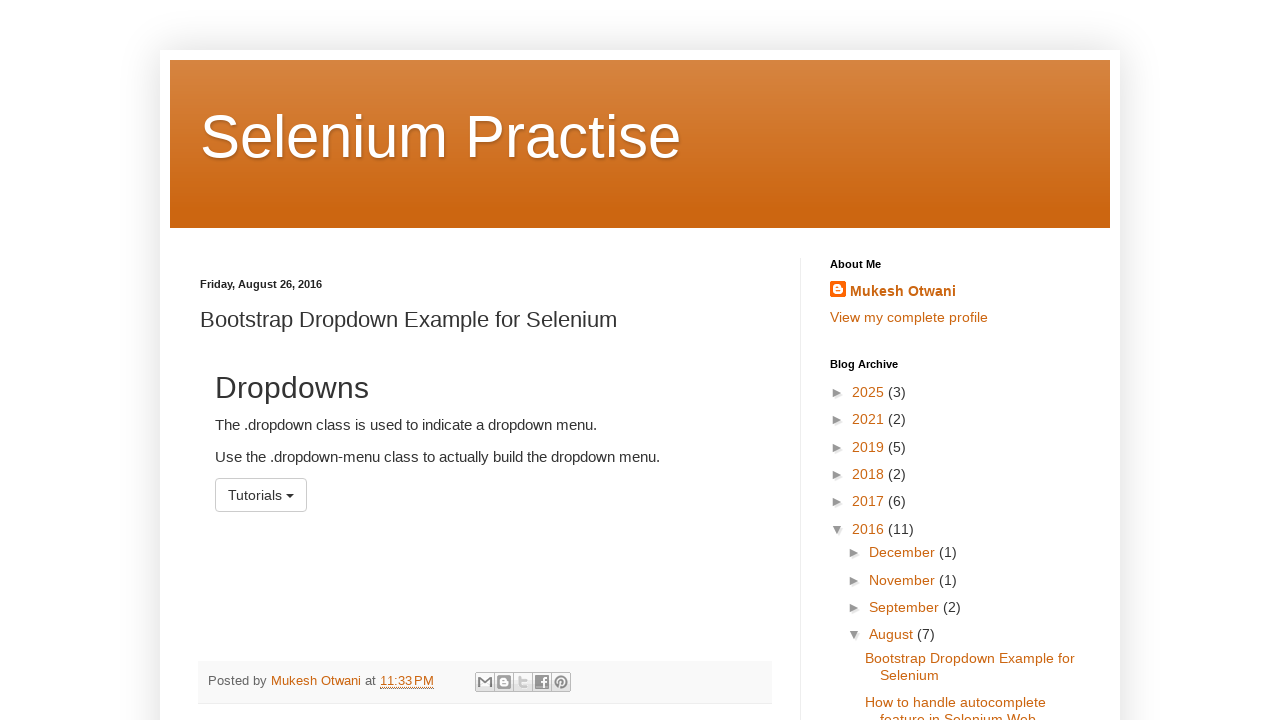